Tests iframe interaction by clicking on the iframe link, closing a message, switching to an iframe, and verifying the text content inside it

Starting URL: https://the-internet.herokuapp.com/frames

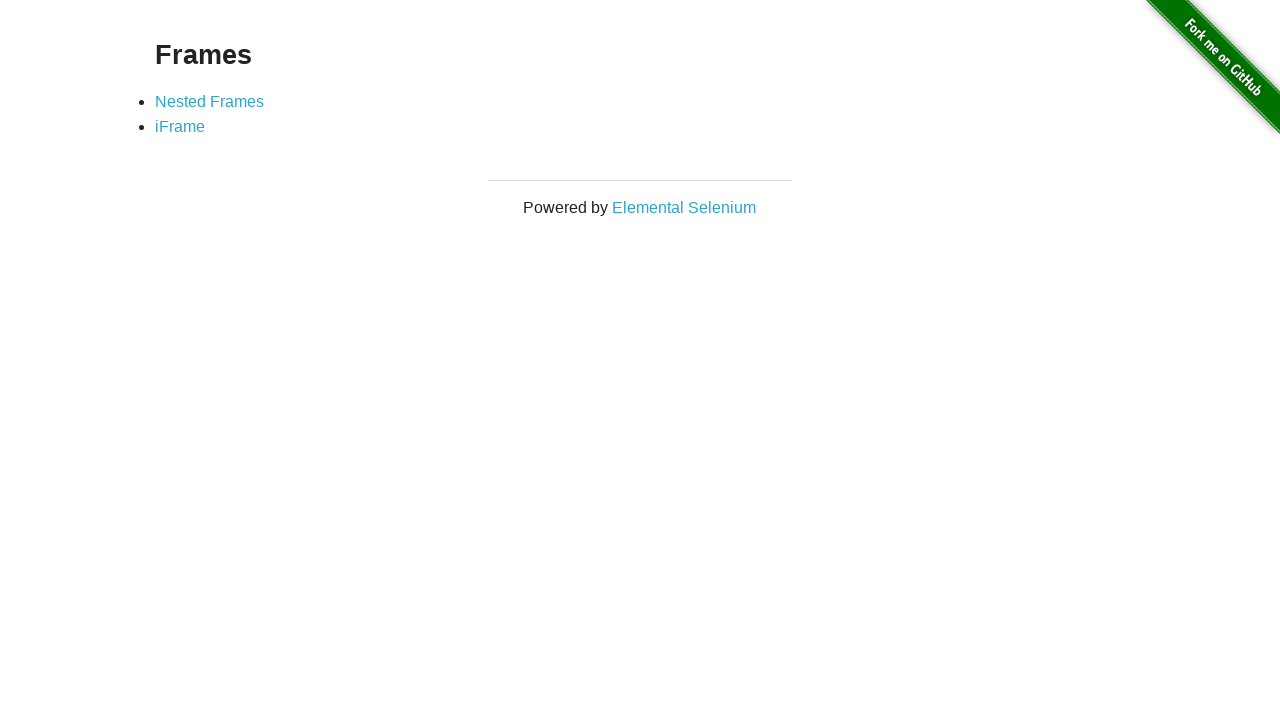

Clicked on iFrame link at (180, 127) on a:text('iFrame')
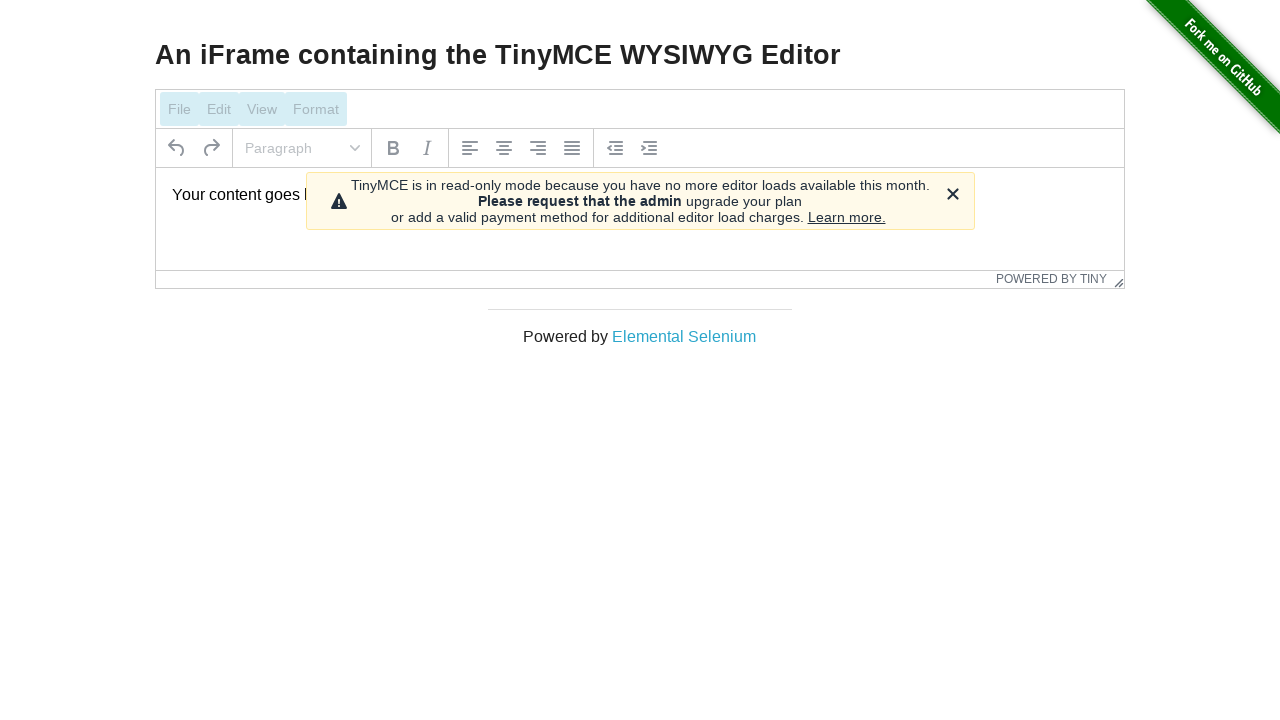

Waited for message close button to appear
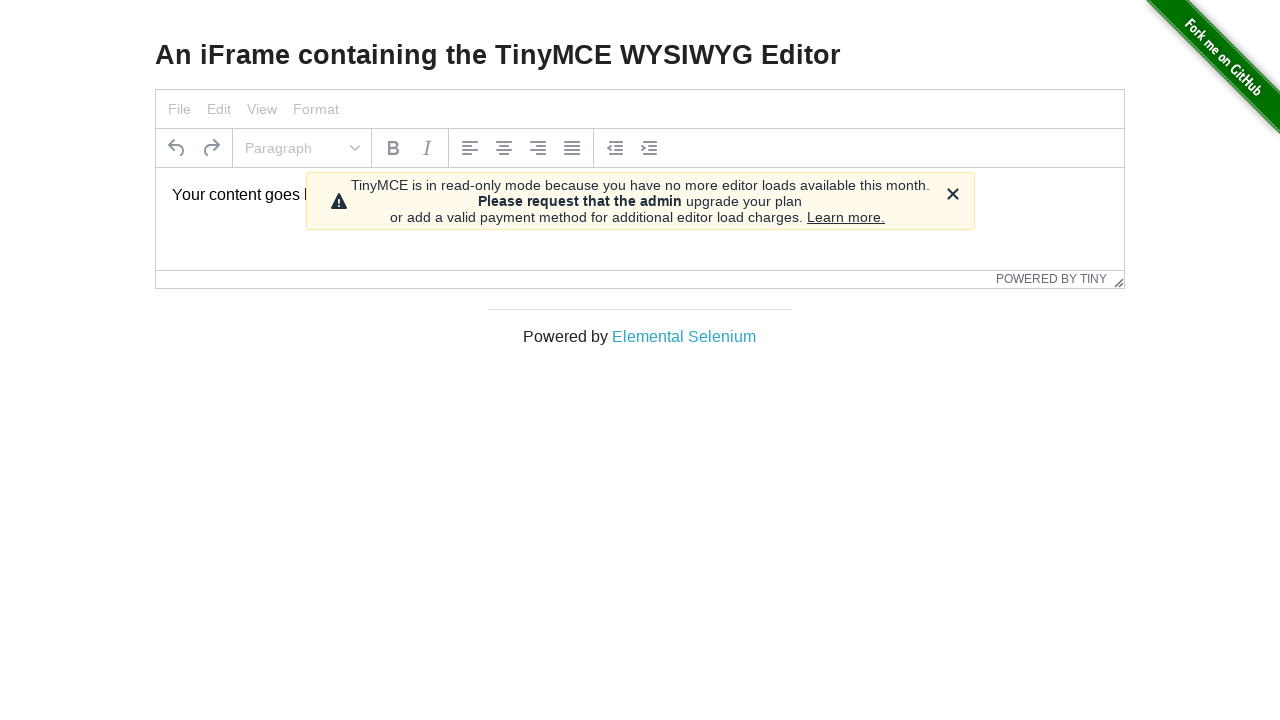

Clicked message close button at (952, 194) on xpath=//*[@class='tox-icon']
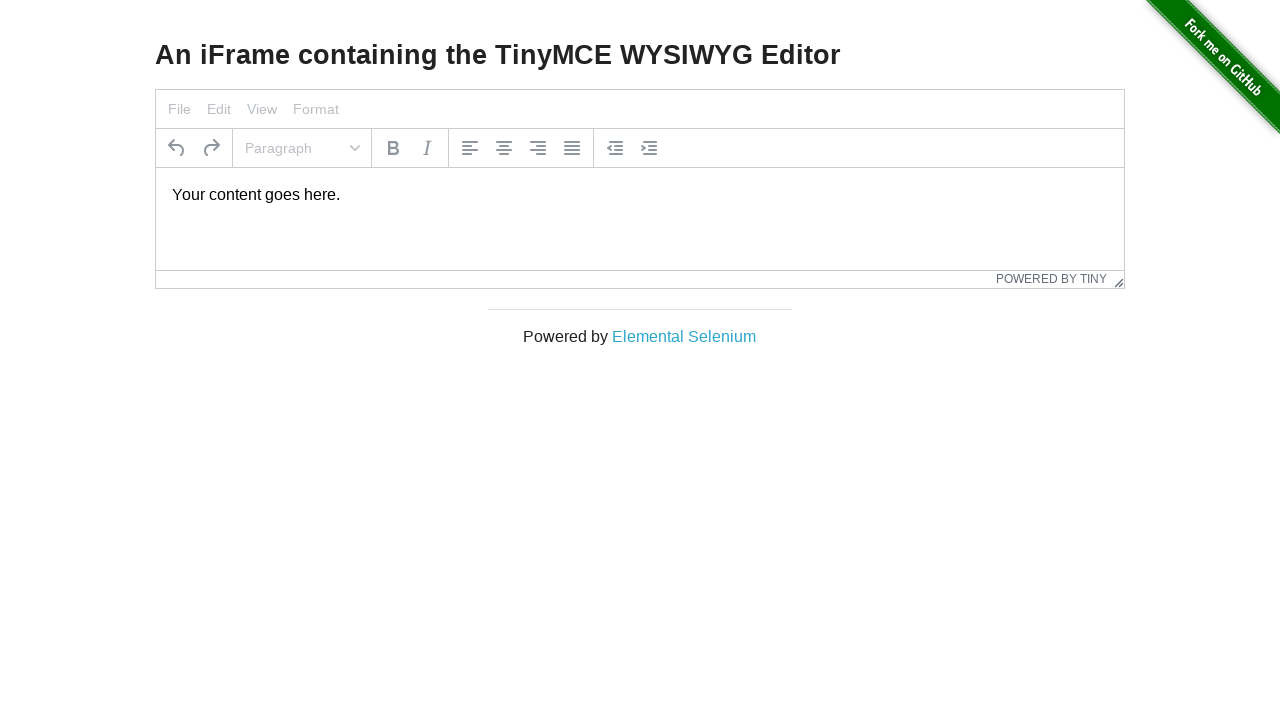

Located iframe element with id 'mce_0_ifr'
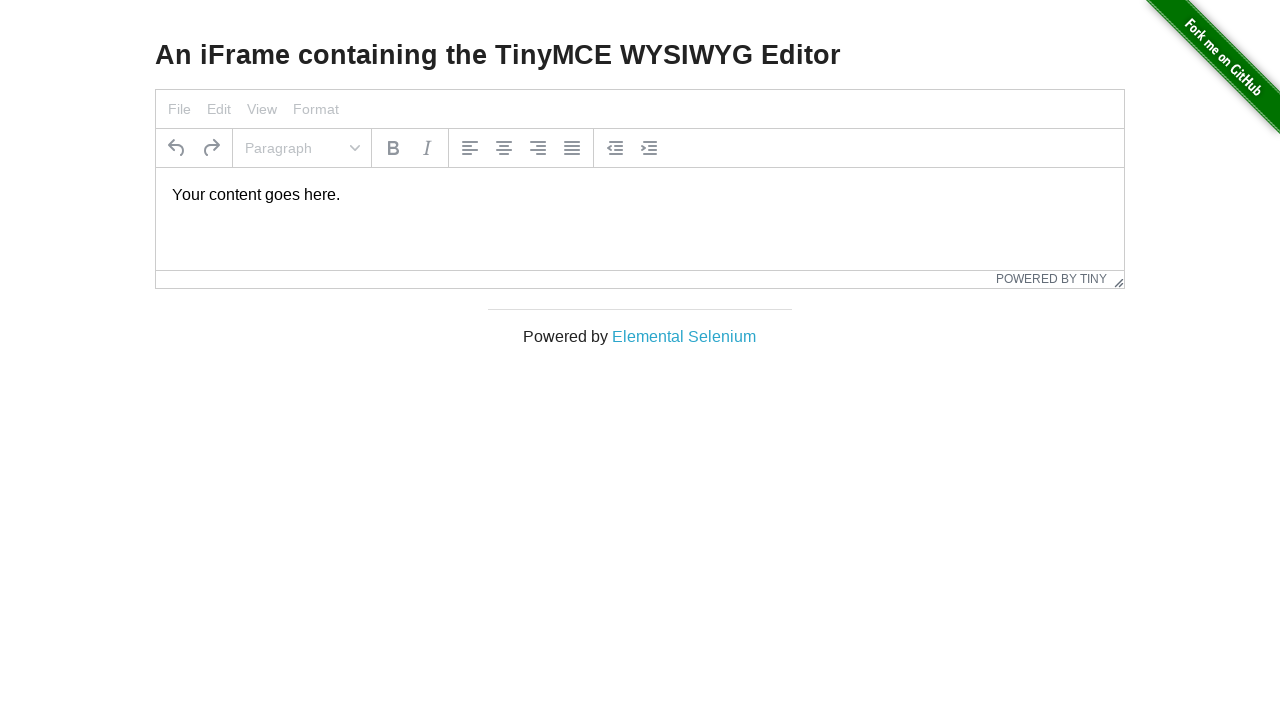

Retrieved text content from paragraph inside iframe
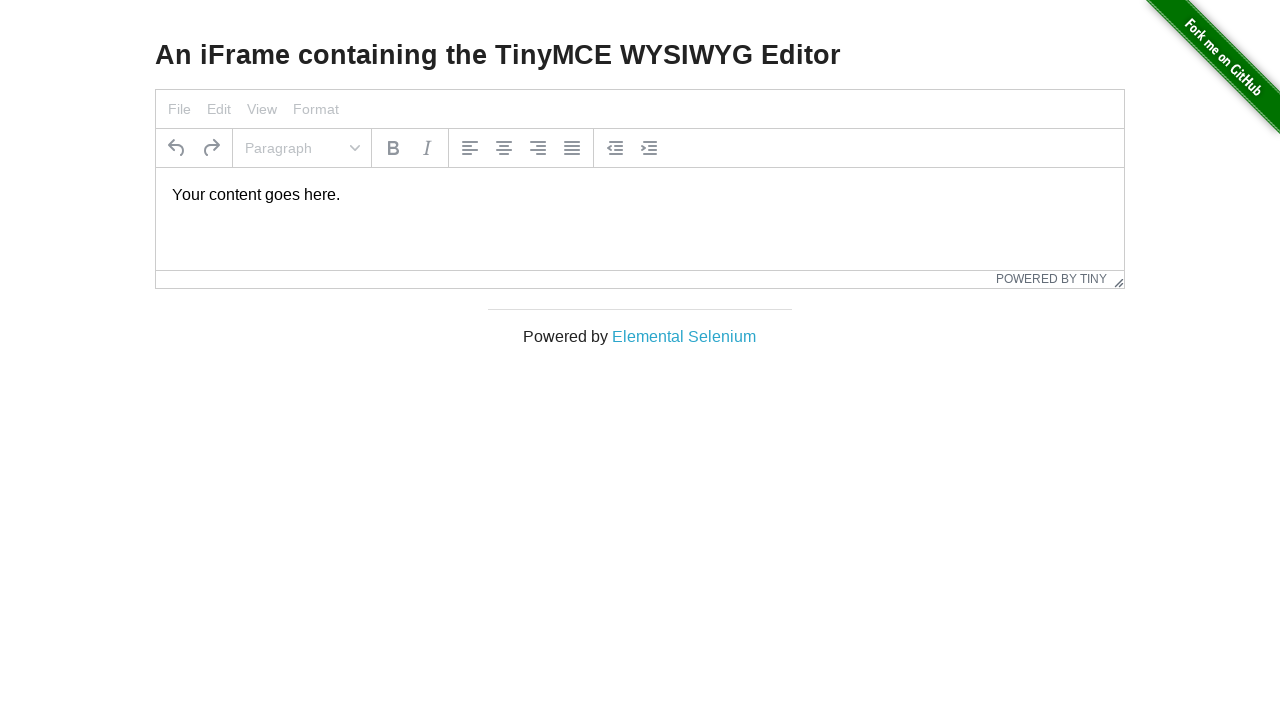

Verified paragraph text equals 'Your content goes here.'
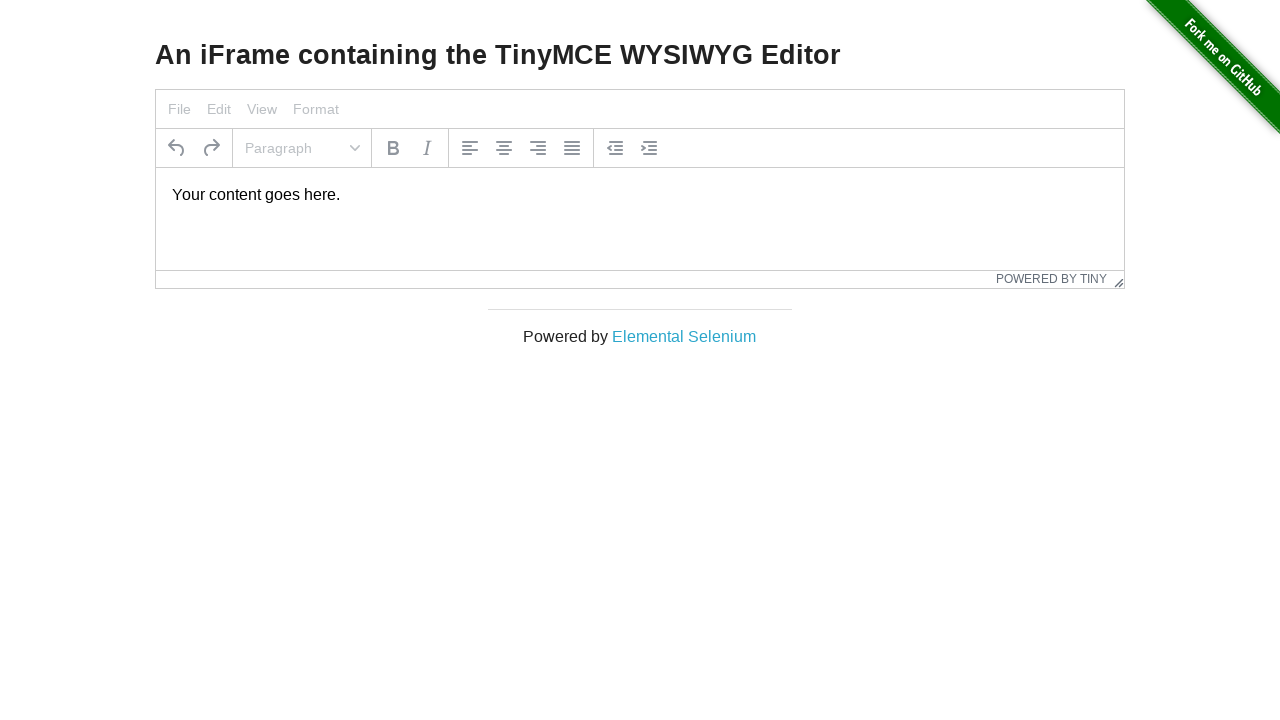

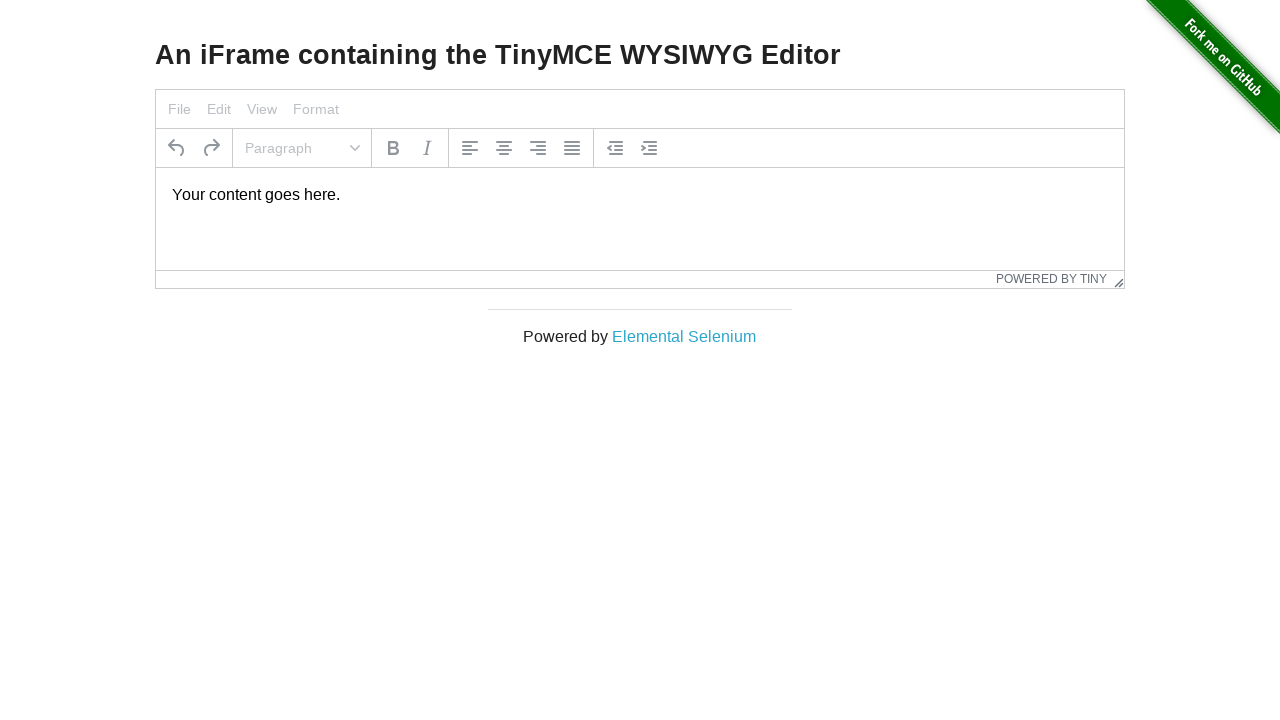